Navigates to wisequarter.com and verifies that the URL contains "wisequarter"

Starting URL: https://www.wisequarter.com/

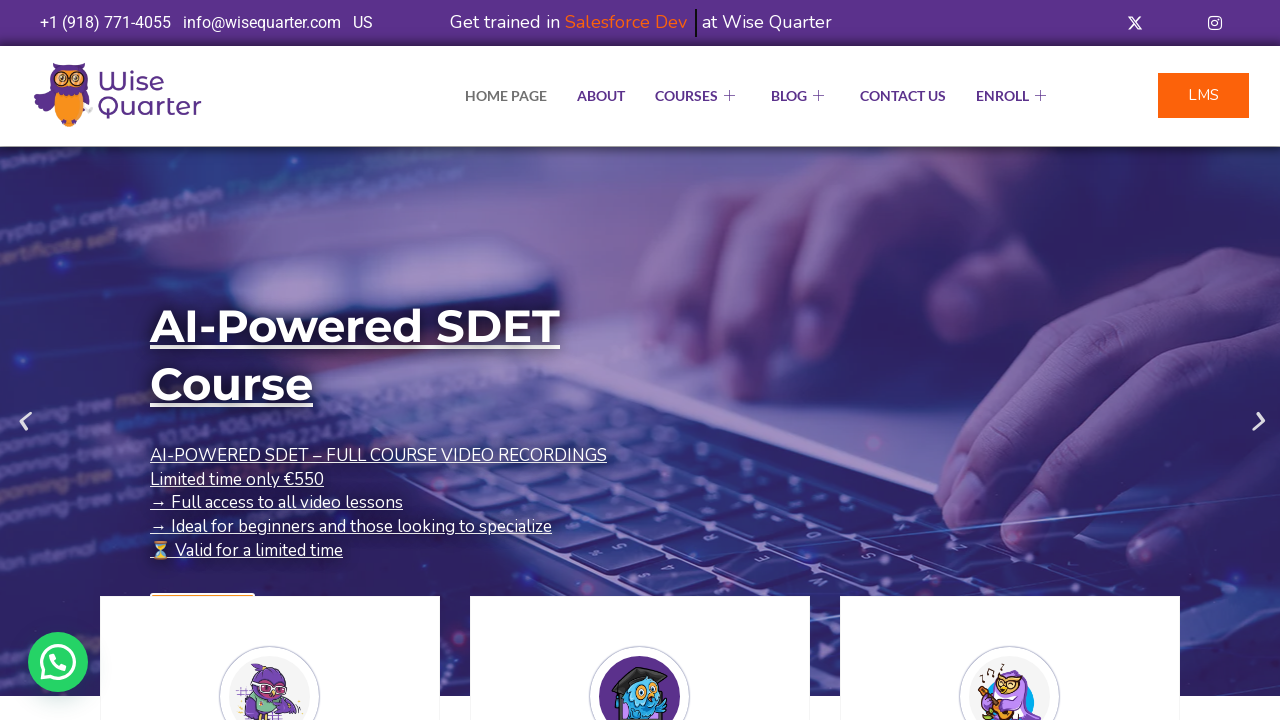

Navigated to https://www.wisequarter.com/
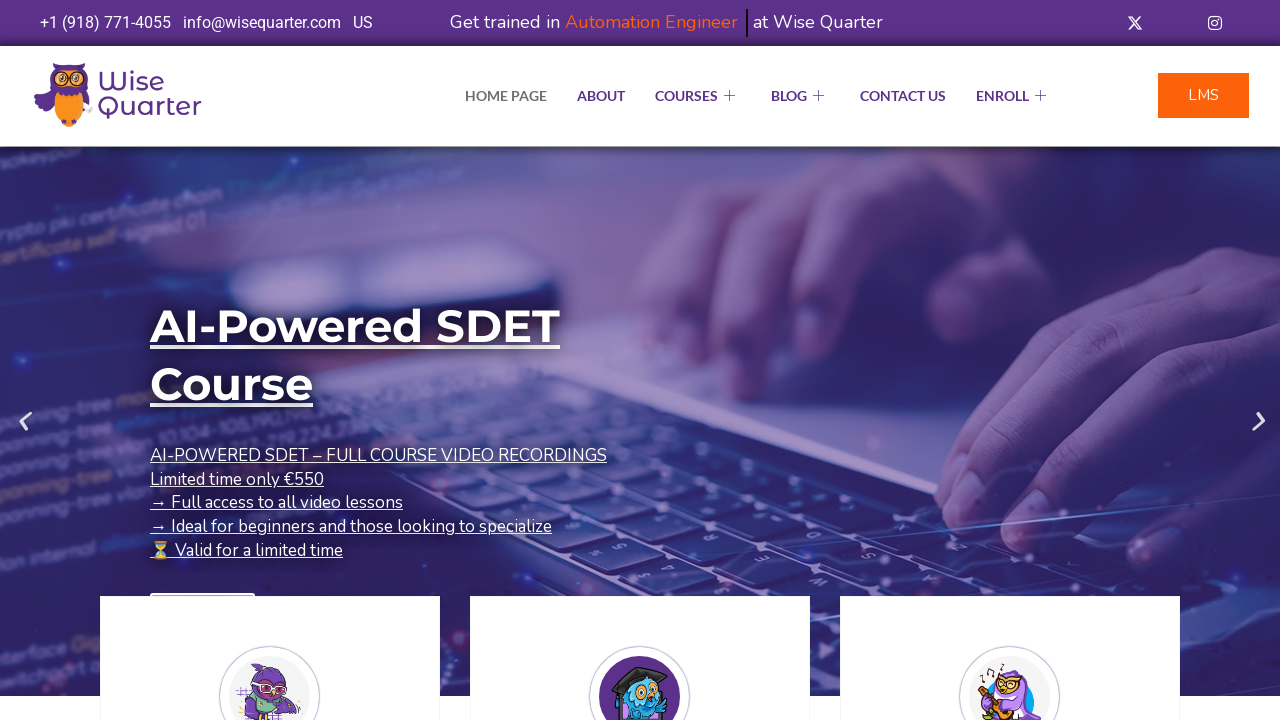

Retrieved current URL: https://wisequarter.com/
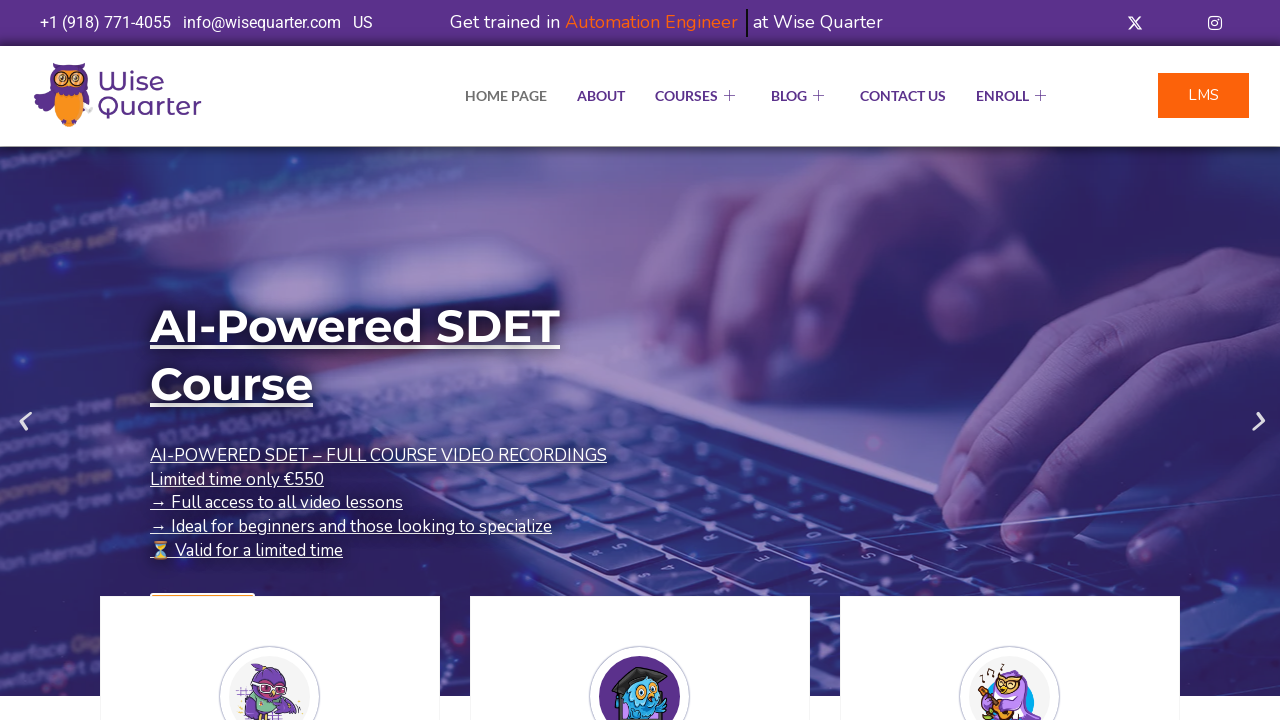

URL verification passed - 'wisequarter' found in current URL
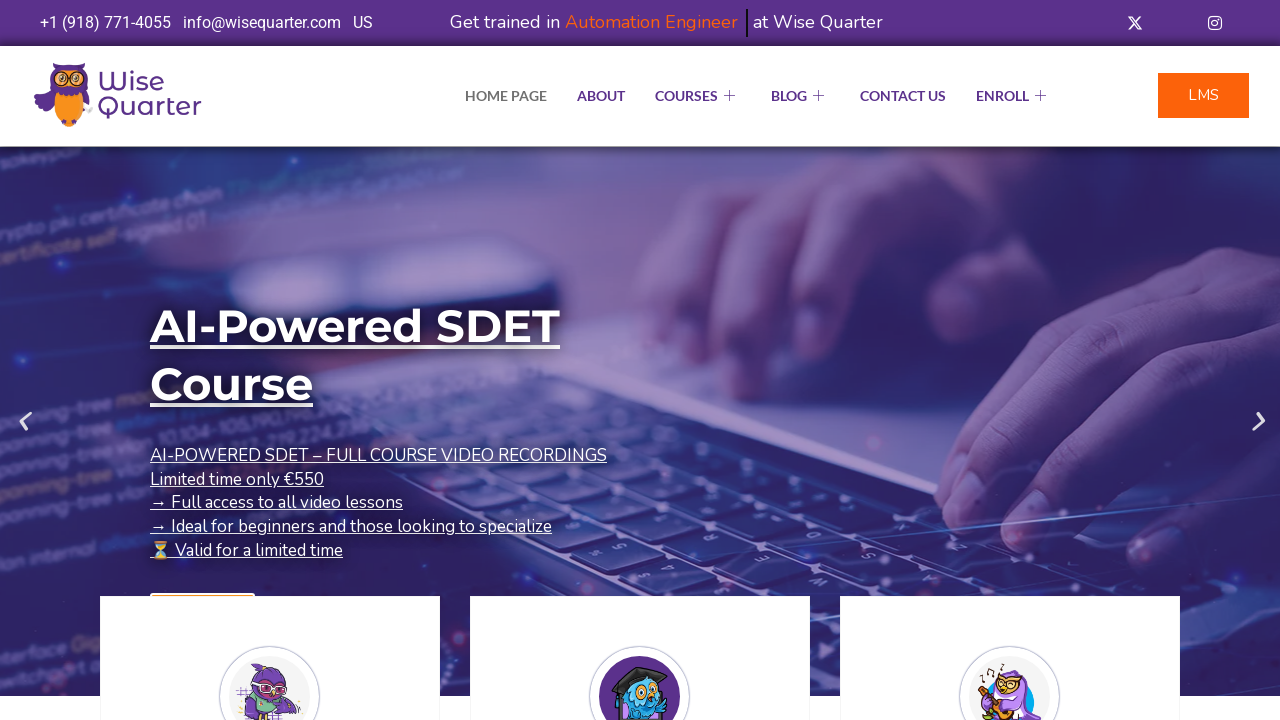

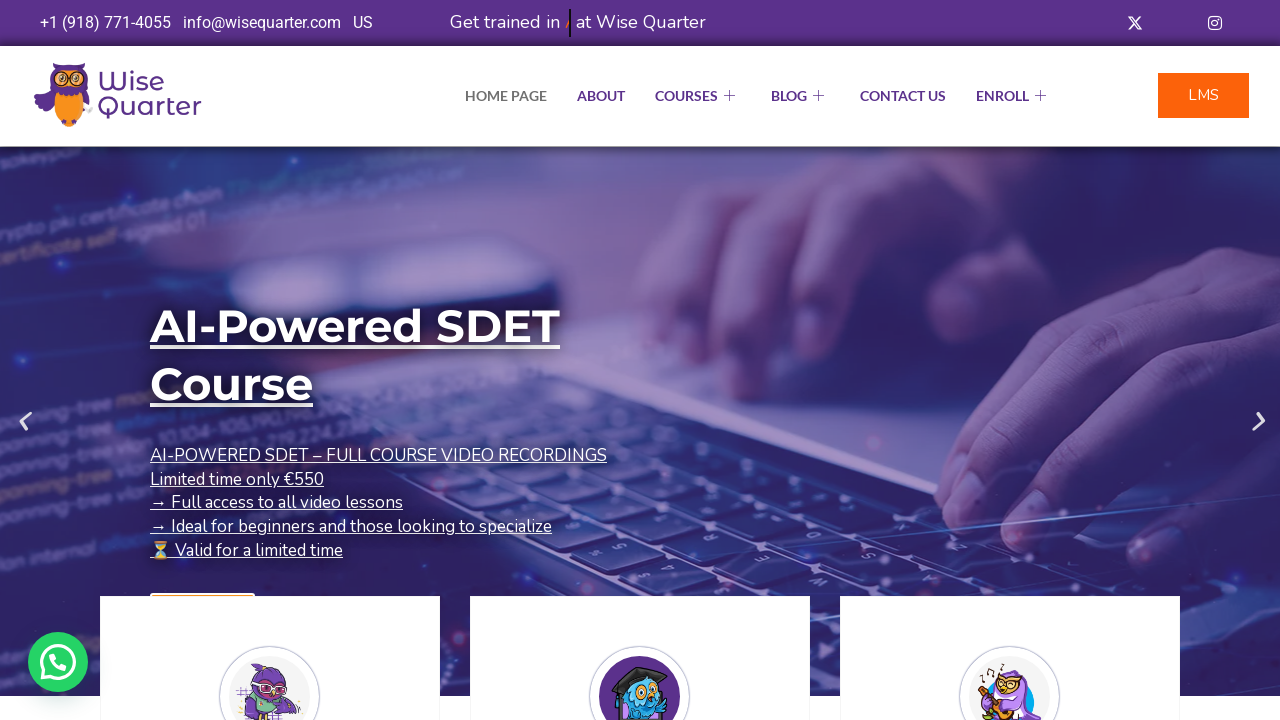